Navigates to Programiz SQL online compiler page and verifies the page loads by checking the title

Starting URL: https://www.programiz.com/sql/online-compiler/

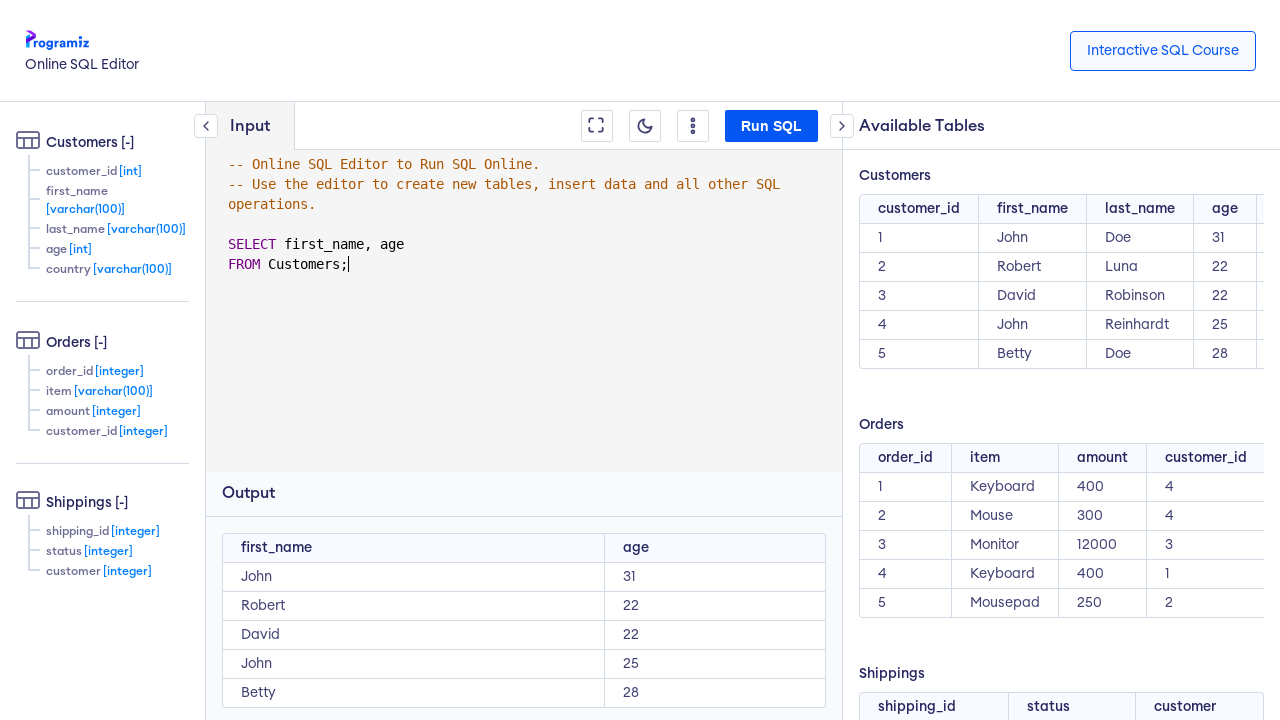

Waited for page to reach domcontentloaded state
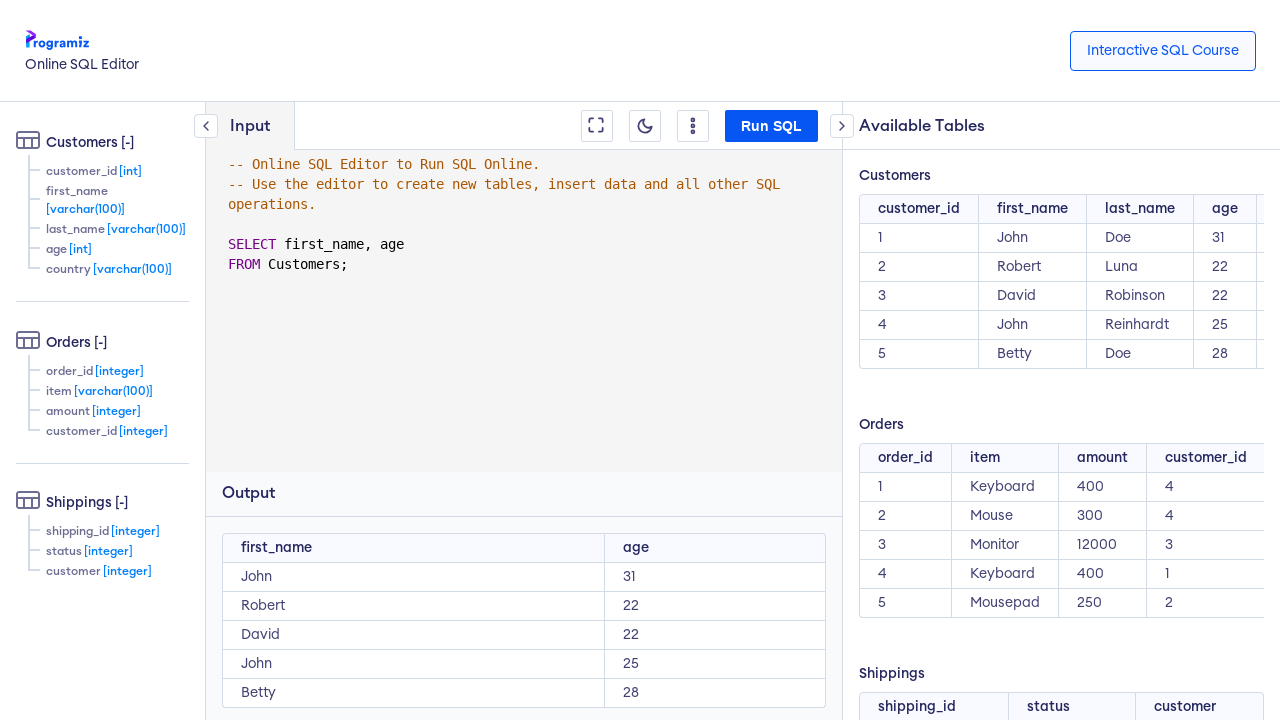

Retrieved page title: Online SQL Editor
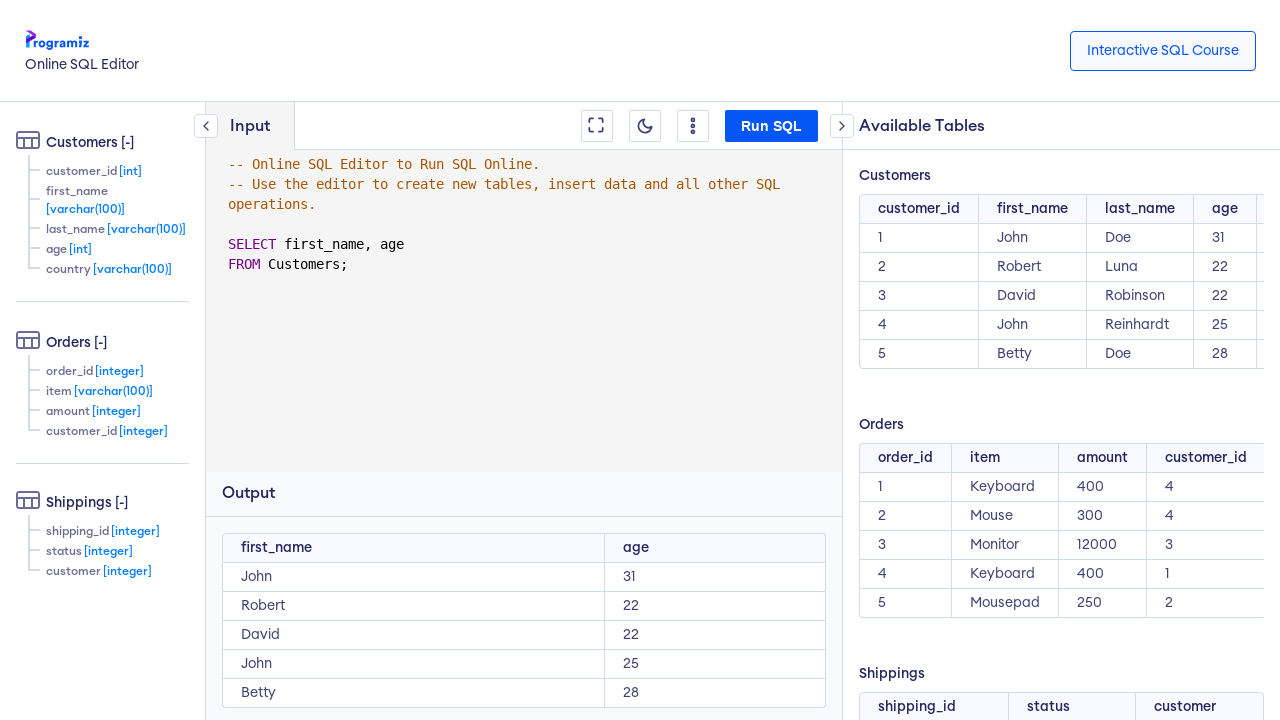

Printed page title to console
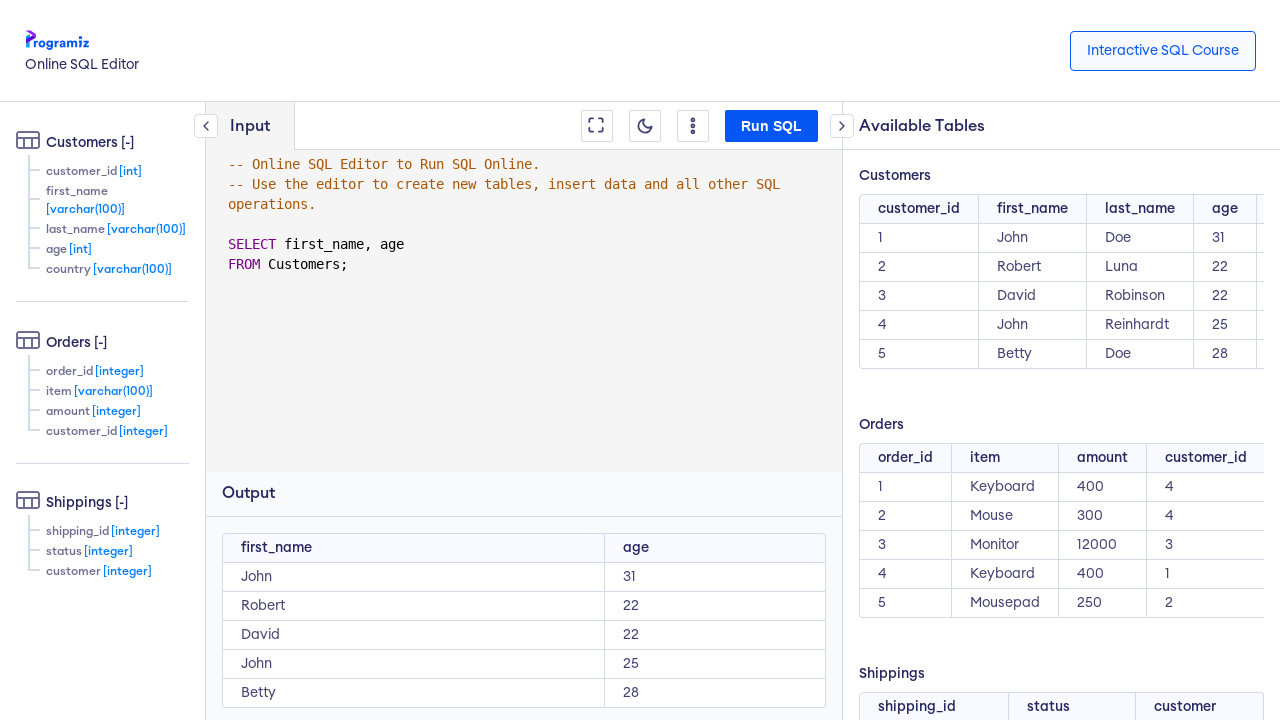

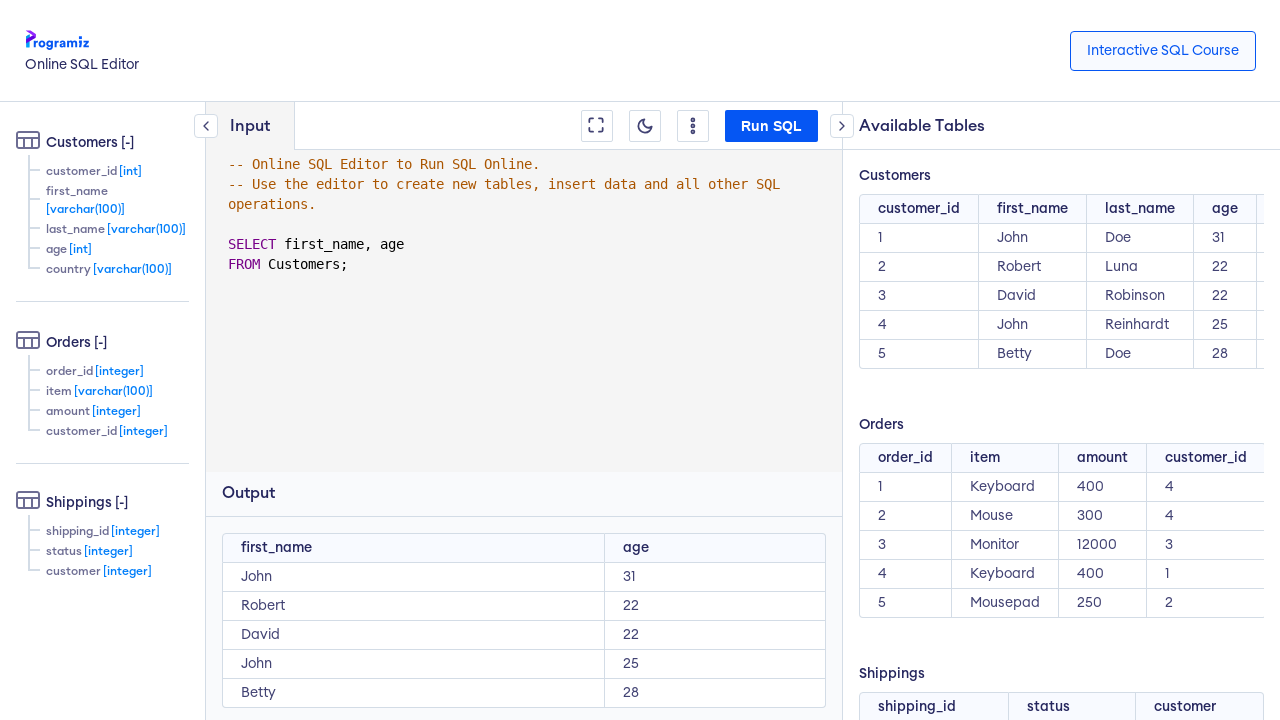